Tests frame handling by switching between single and nested frames, filling text fields in each frame context

Starting URL: http://demo.automationtesting.in/Frames.html

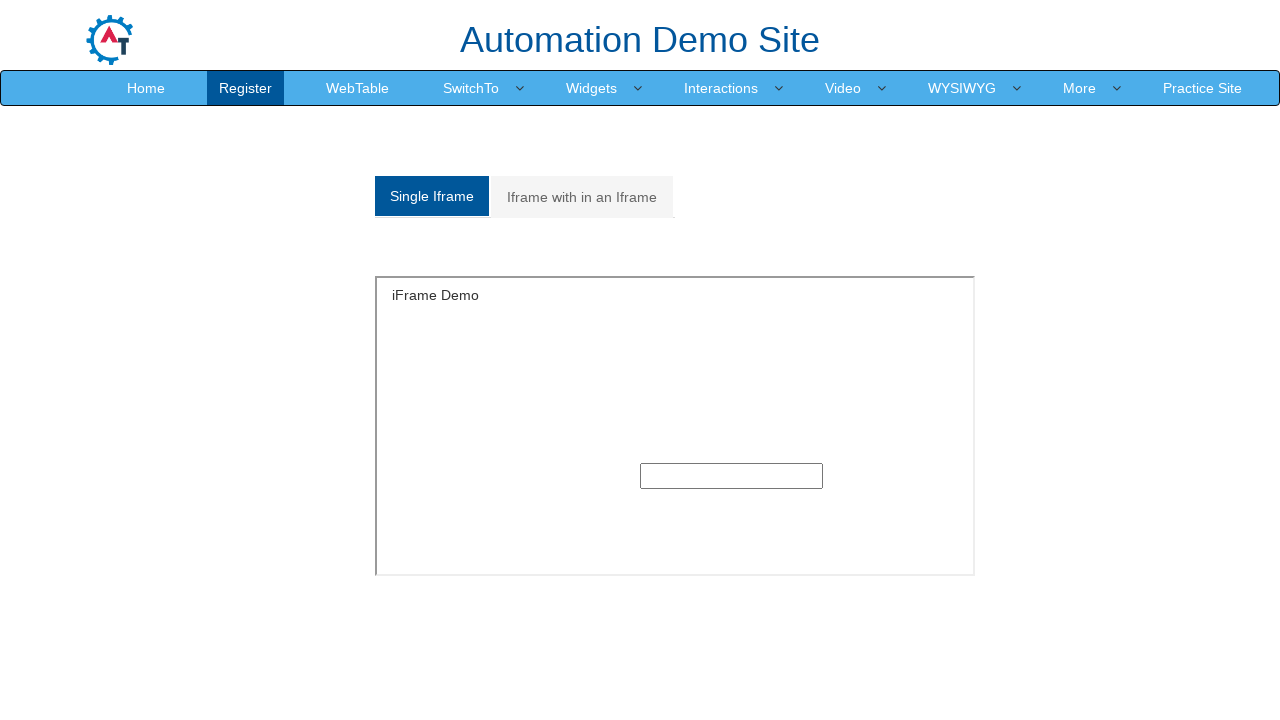

Located single frame with name 'SingleFrame'
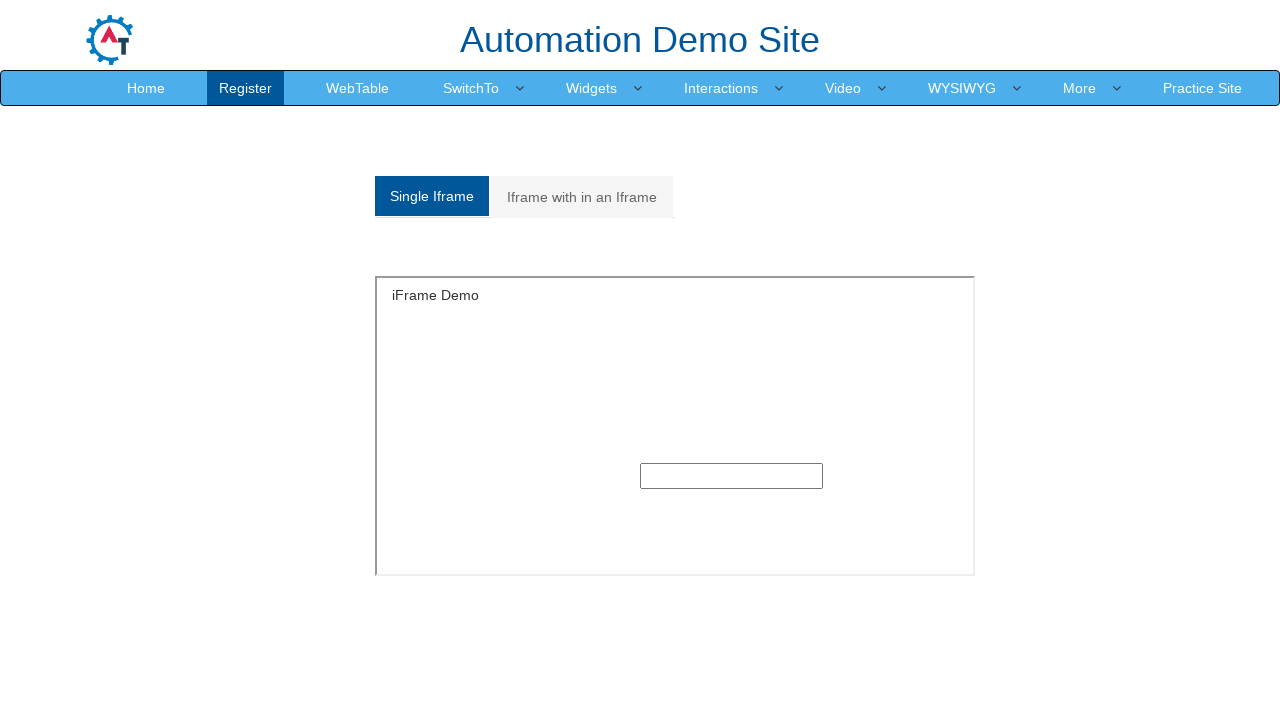

Filled text field in single frame with 'marteena' on //input[@type='text']
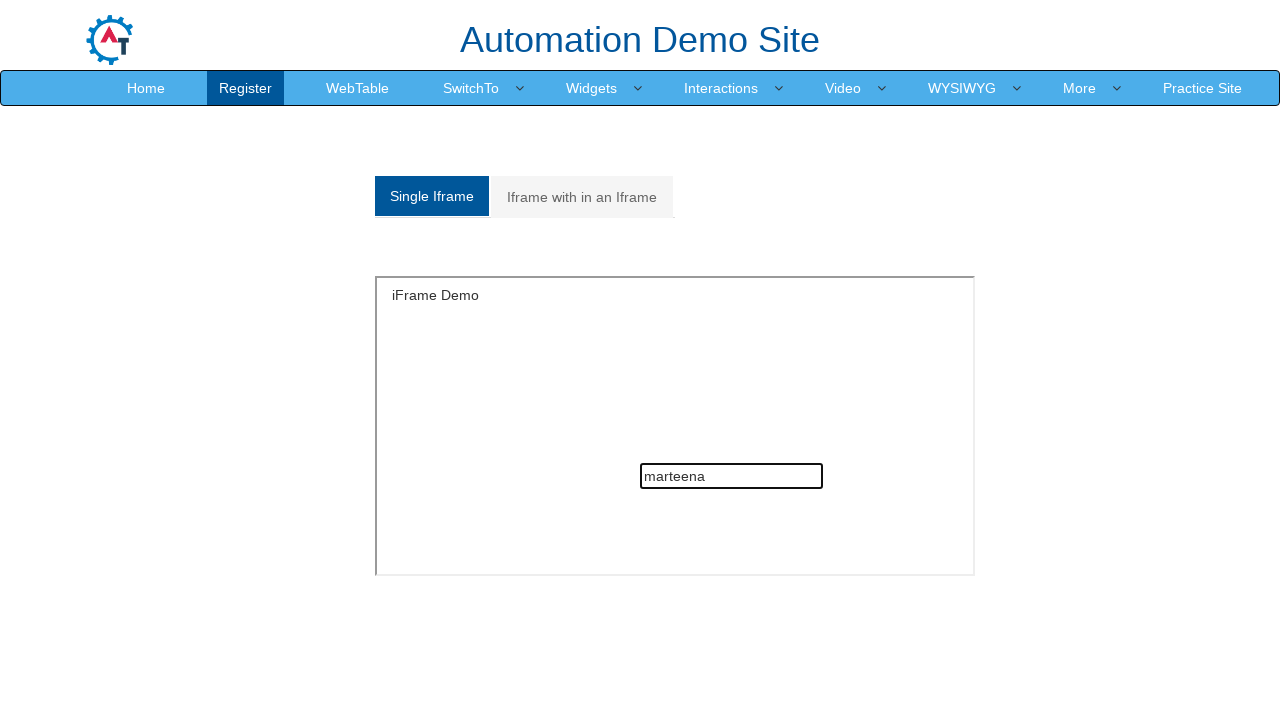

Clicked on iframe button to navigate to nested frames at (582, 197) on (//a[@class='analystic'])[2]
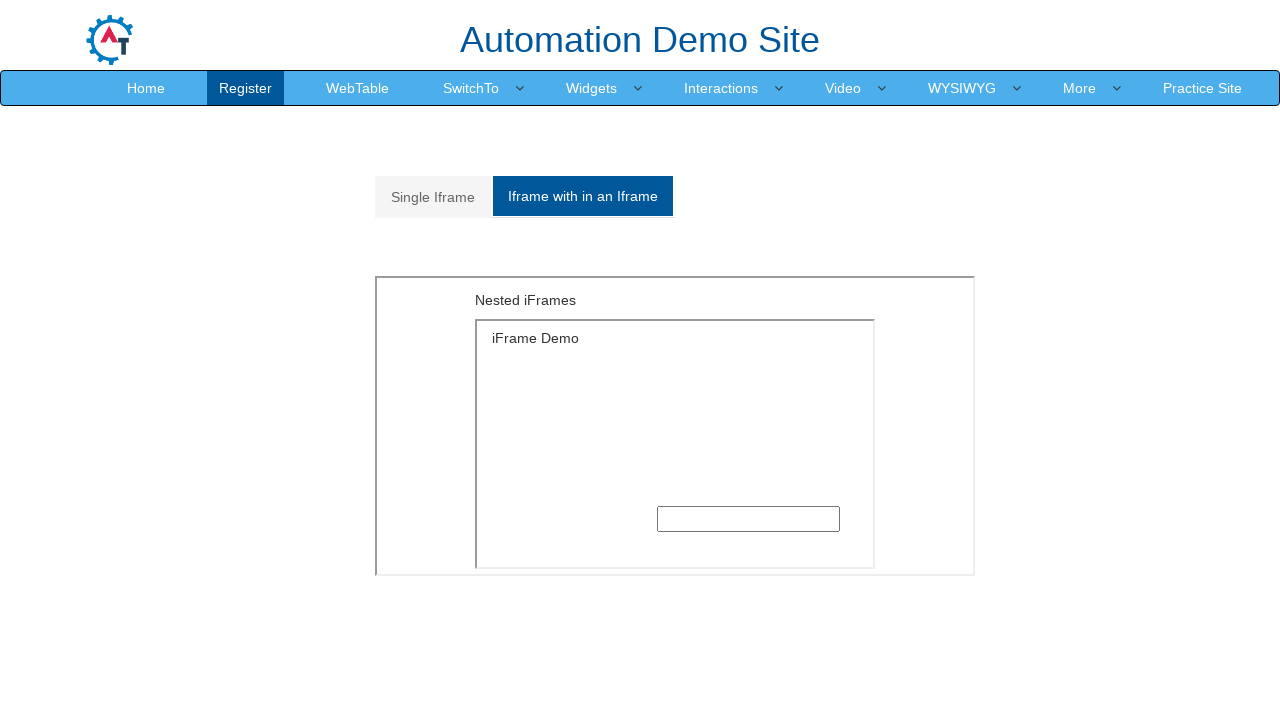

Located outer frame with src 'MultipleFrames.html'
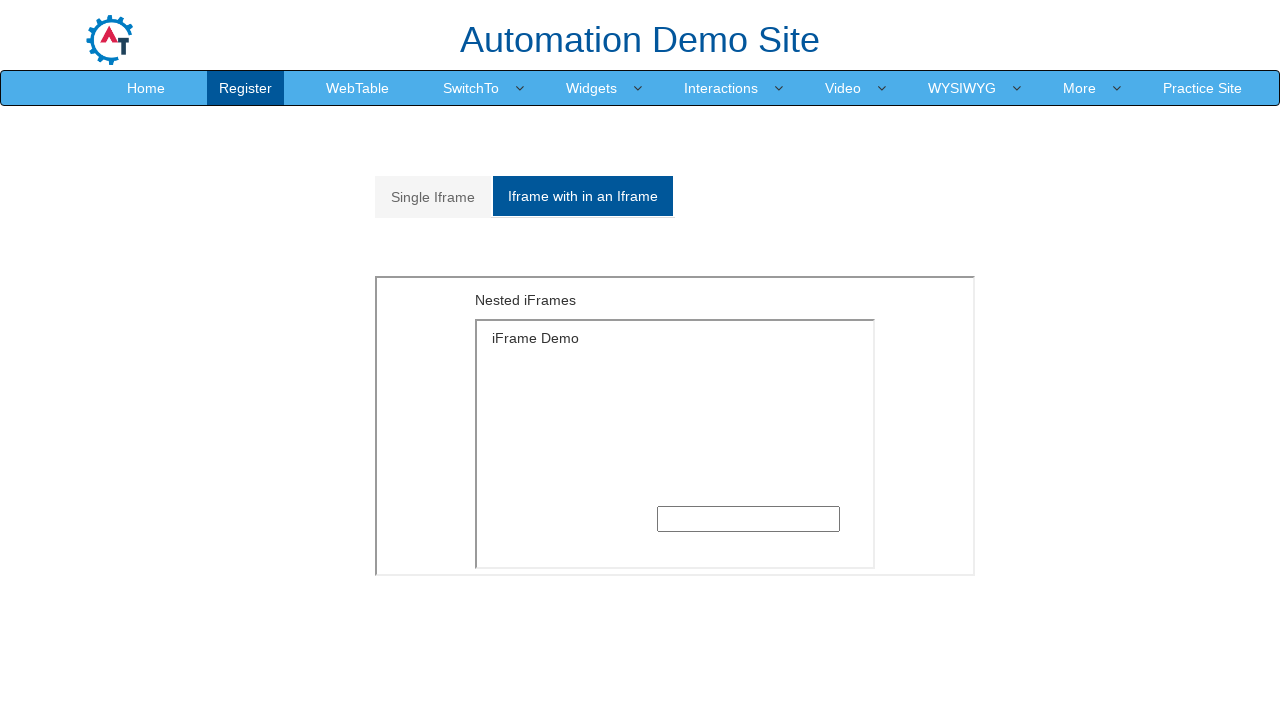

Located inner frame with src 'SingleFrame.html' within outer frame
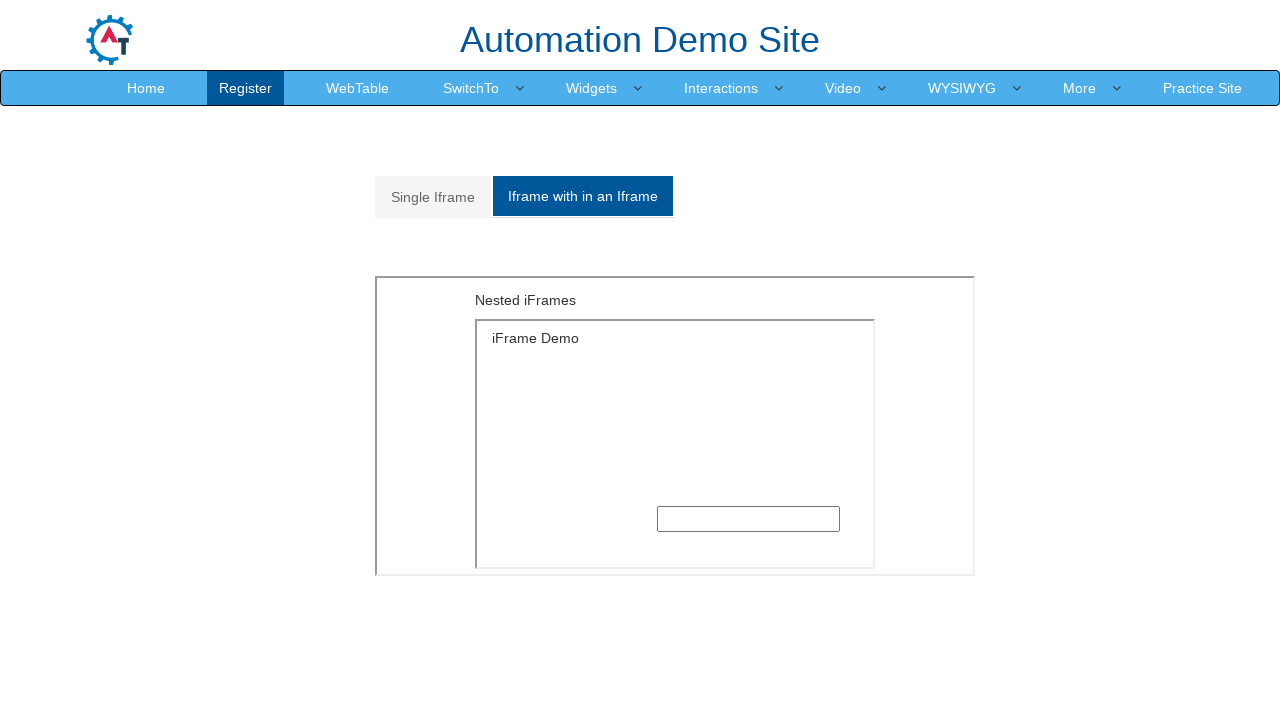

Filled text field in nested frame with 'Mohammed Ashiq' on xpath=//iframe[@src='MultipleFrames.html'] >> internal:control=enter-frame >> xp
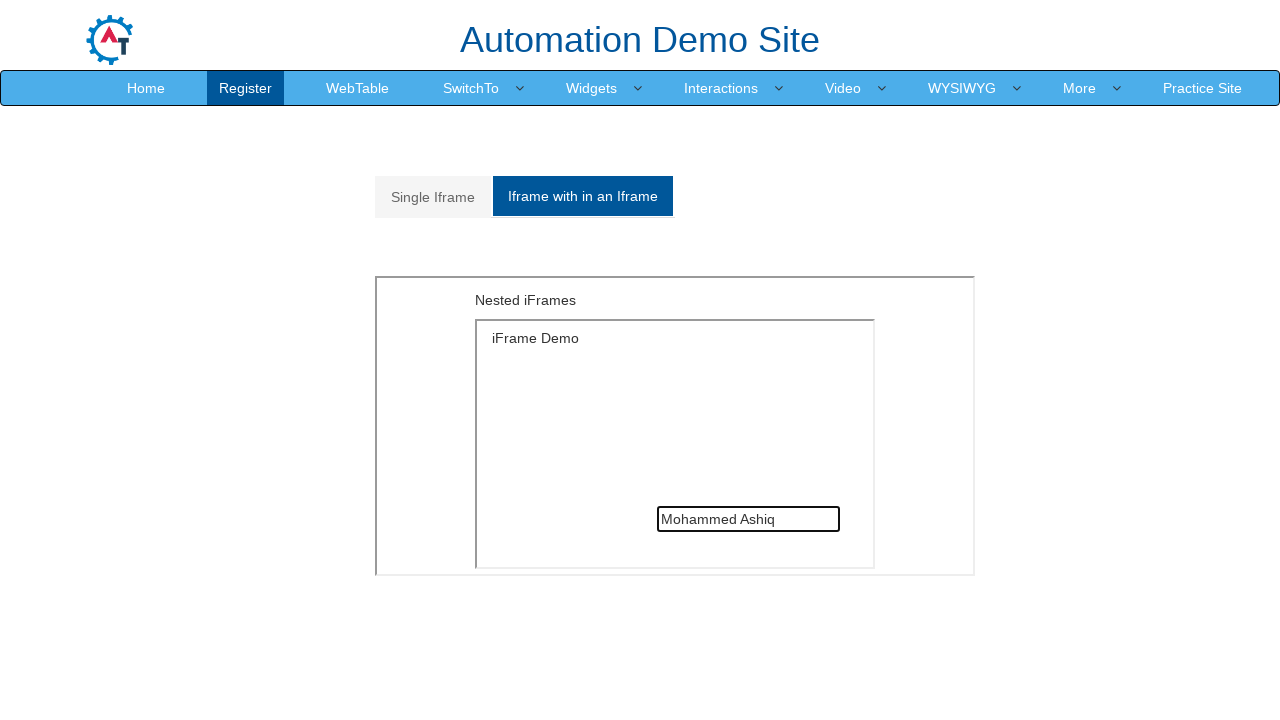

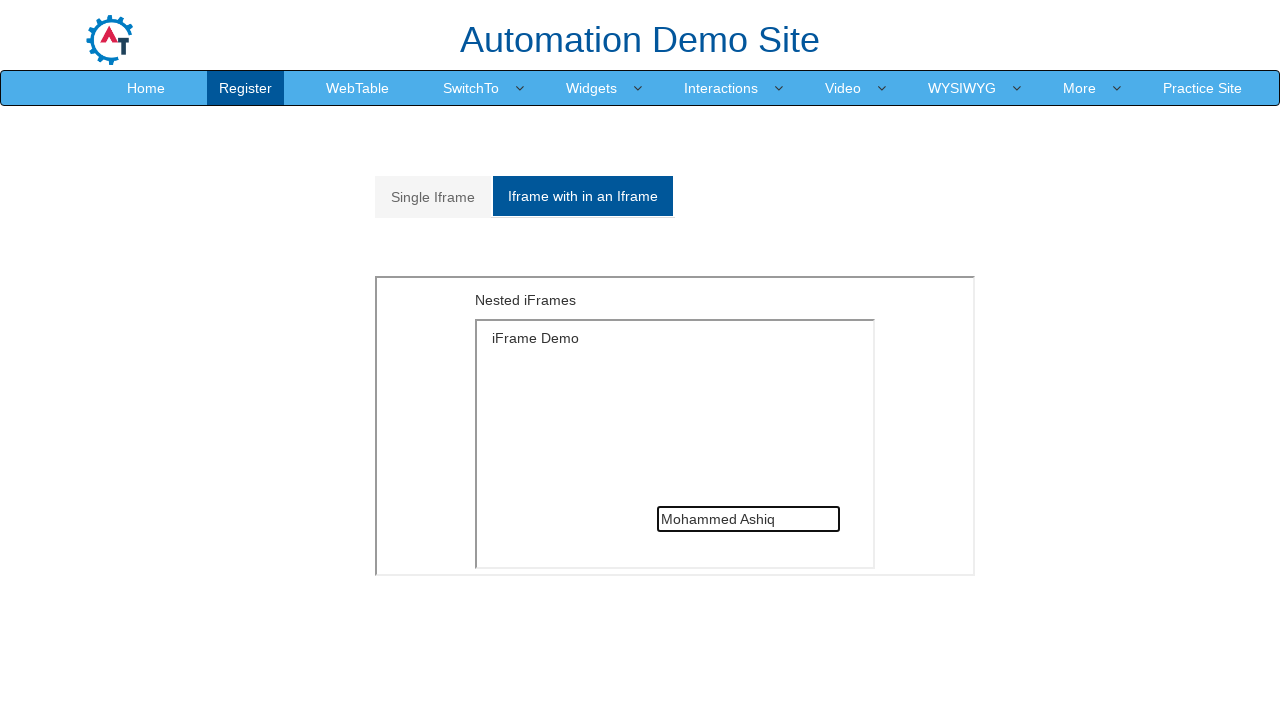